Navigates to a dashboard, opens dropdown menus, and selects a country from a dropdown list

Starting URL: https://www.leafground.com/dashboard.xhtml

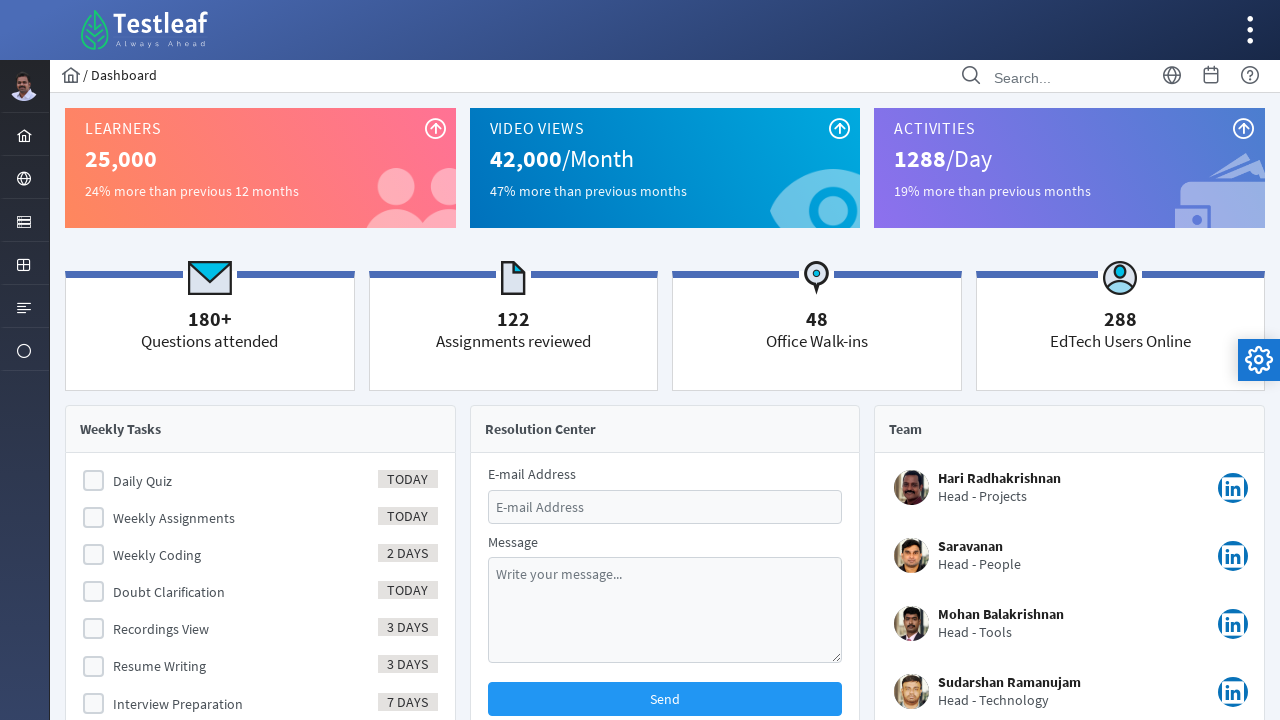

Waited for first menu item to be visible
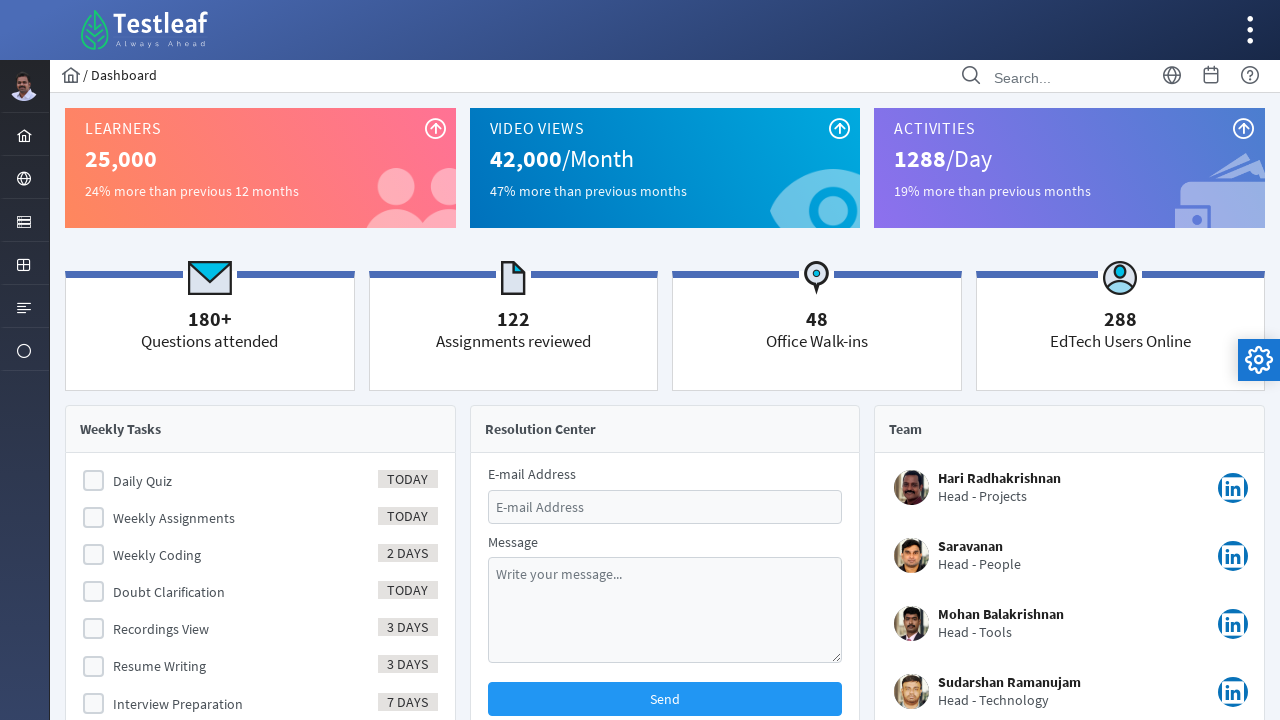

Clicked on first menu item at (24, 220) on #menuform\:j_idt40
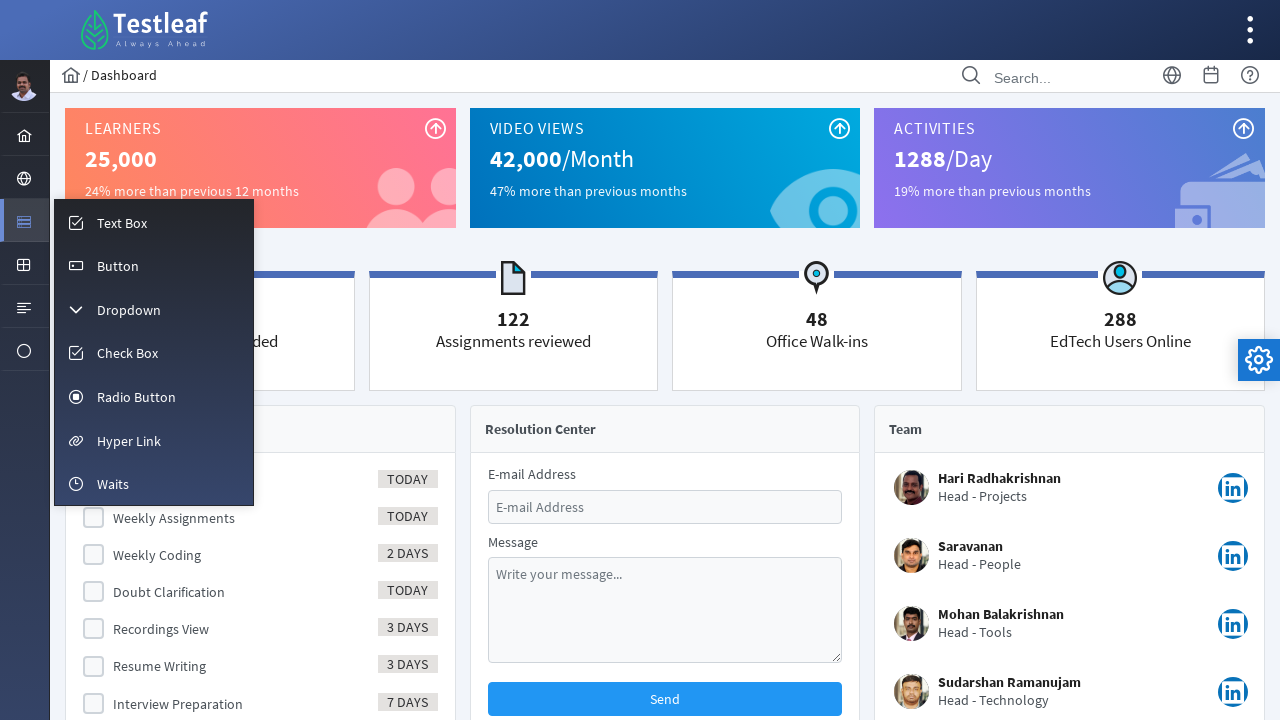

Clicked on dropdown menu item at (154, 309) on #menuform\:m_dropdown
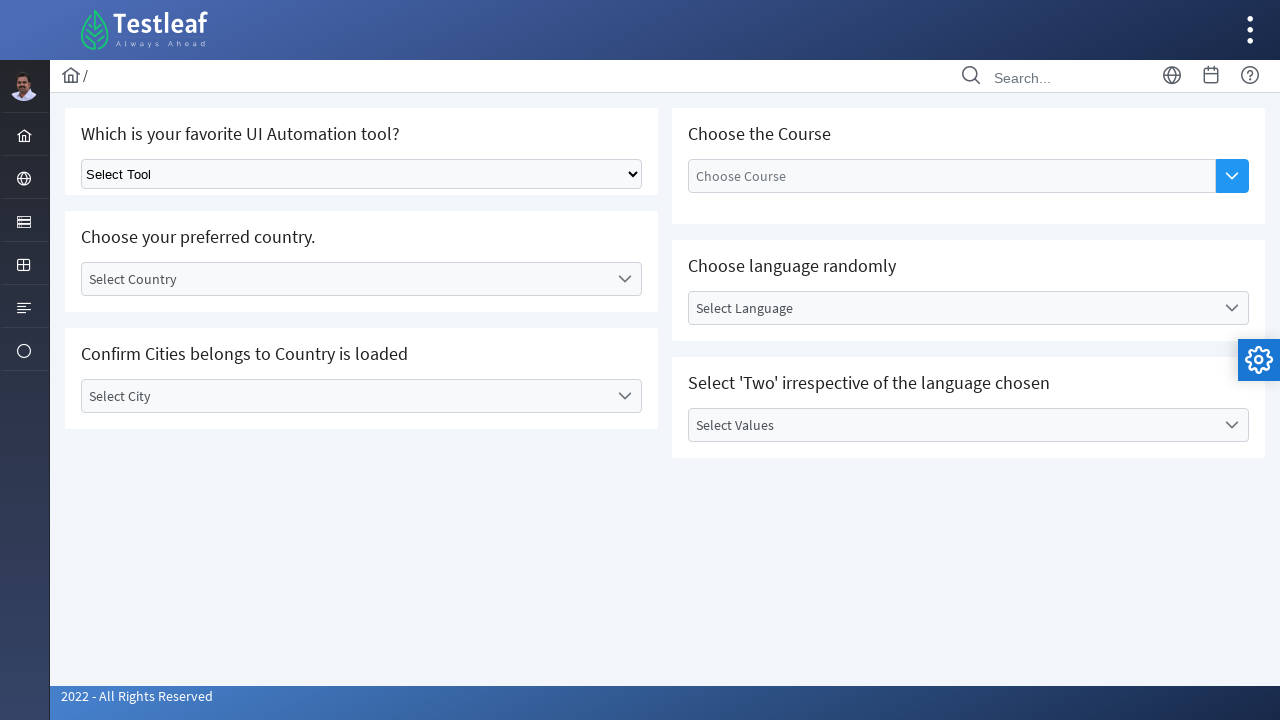

Waited for country dropdown to be visible
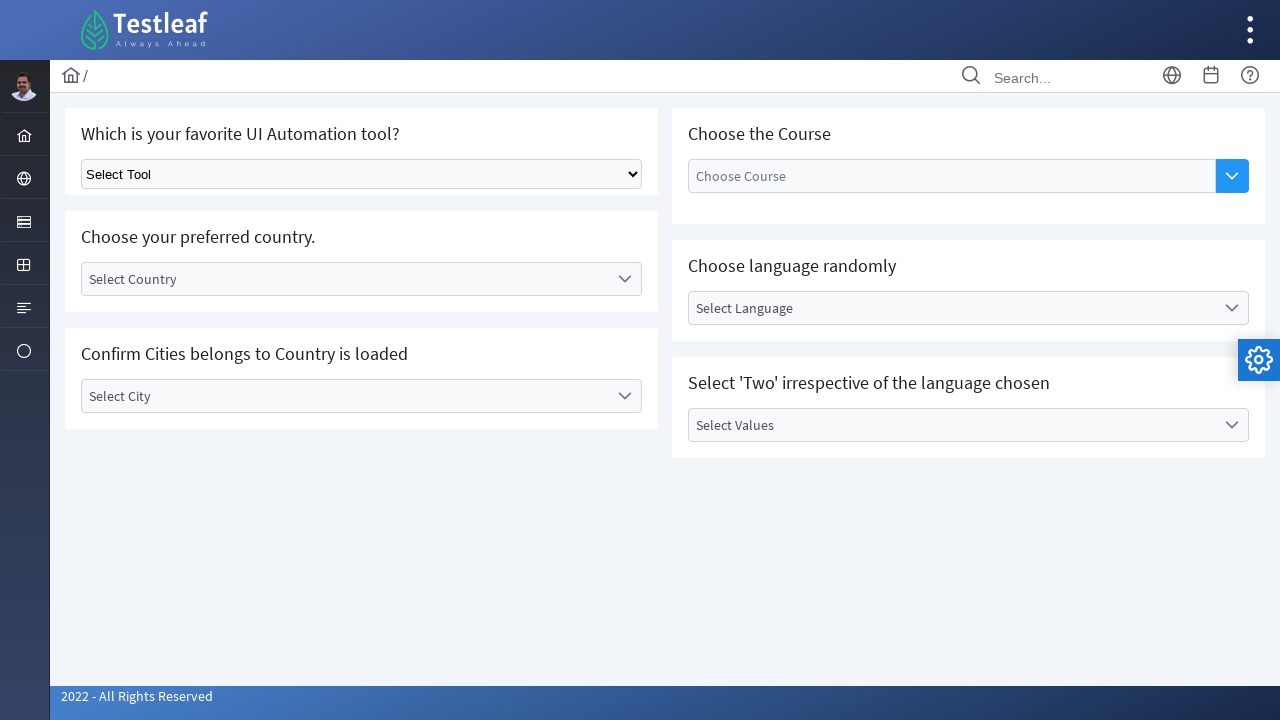

Clicked to open country dropdown at (624, 279) on xpath=//*[@id='j_idt87:country']//div[3]
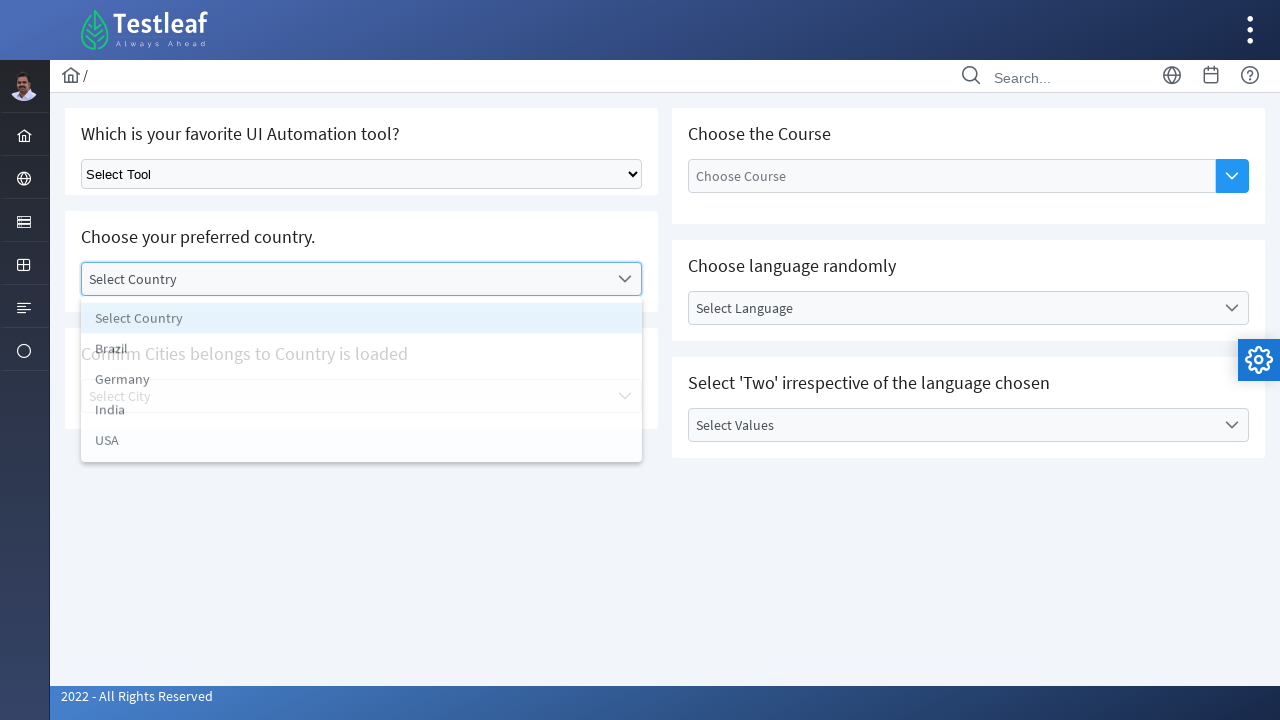

Located country list with 4 items
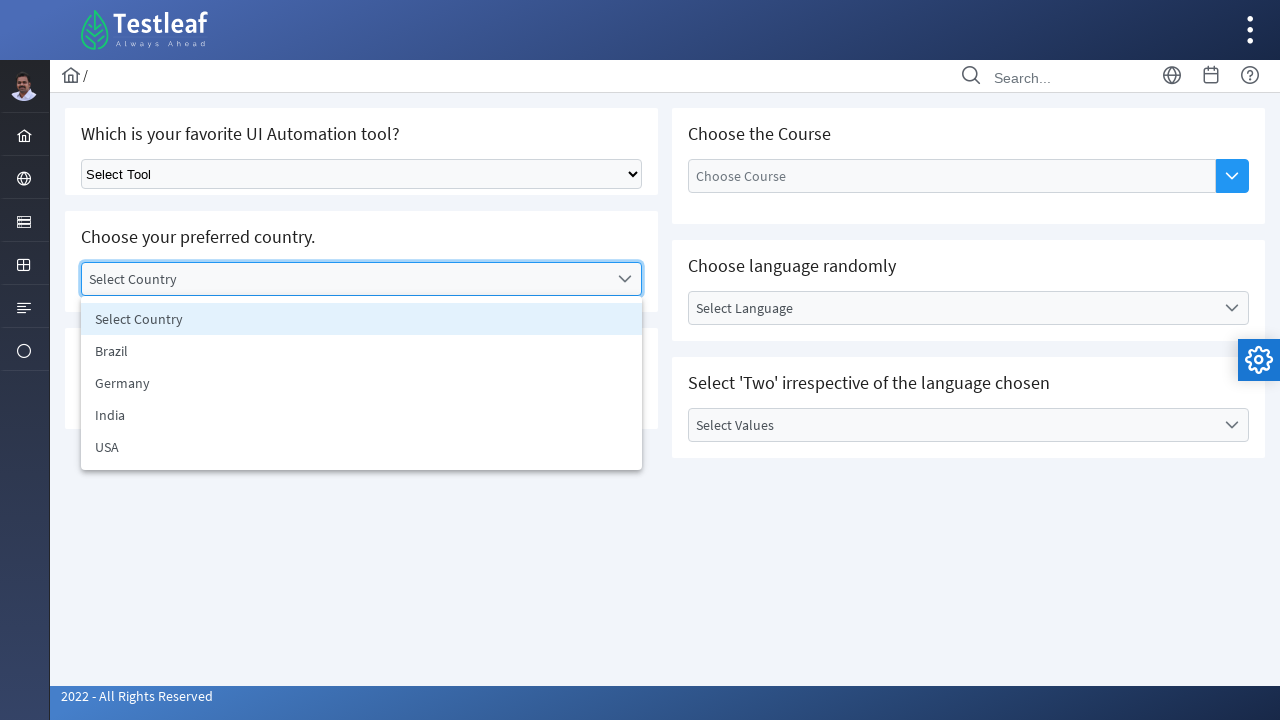

Selected USA from country dropdown list at (362, 447) on xpath=//*[@id='j_idt87:country_items']//following-sibling::li >> nth=3
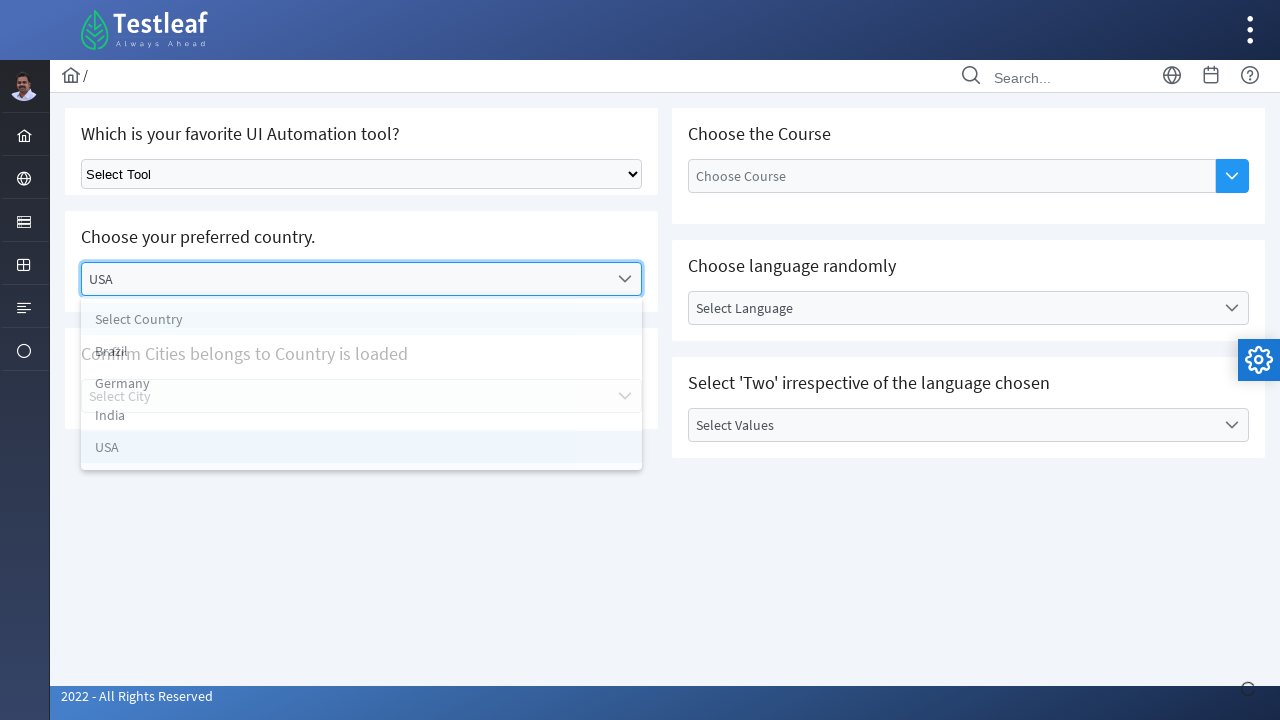

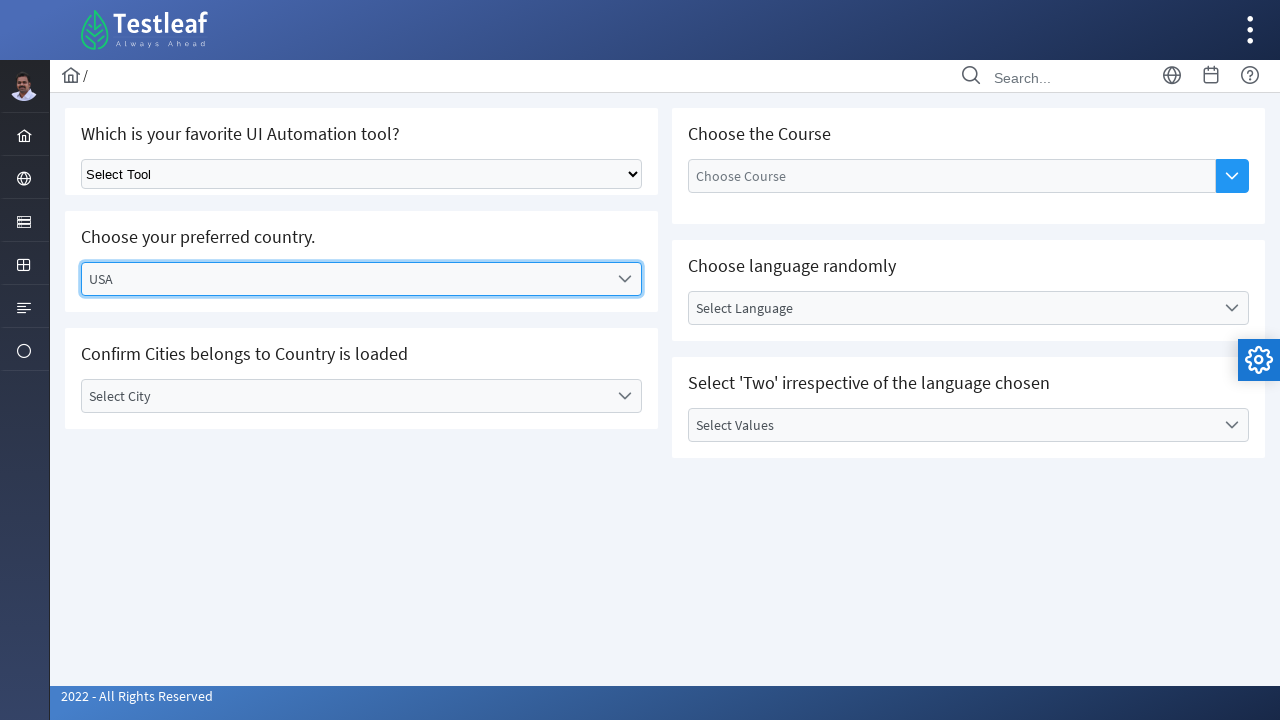